Tests hover functionality by hovering over the first figure and verifying the user details appear

Starting URL: https://the-internet.herokuapp.com/hovers

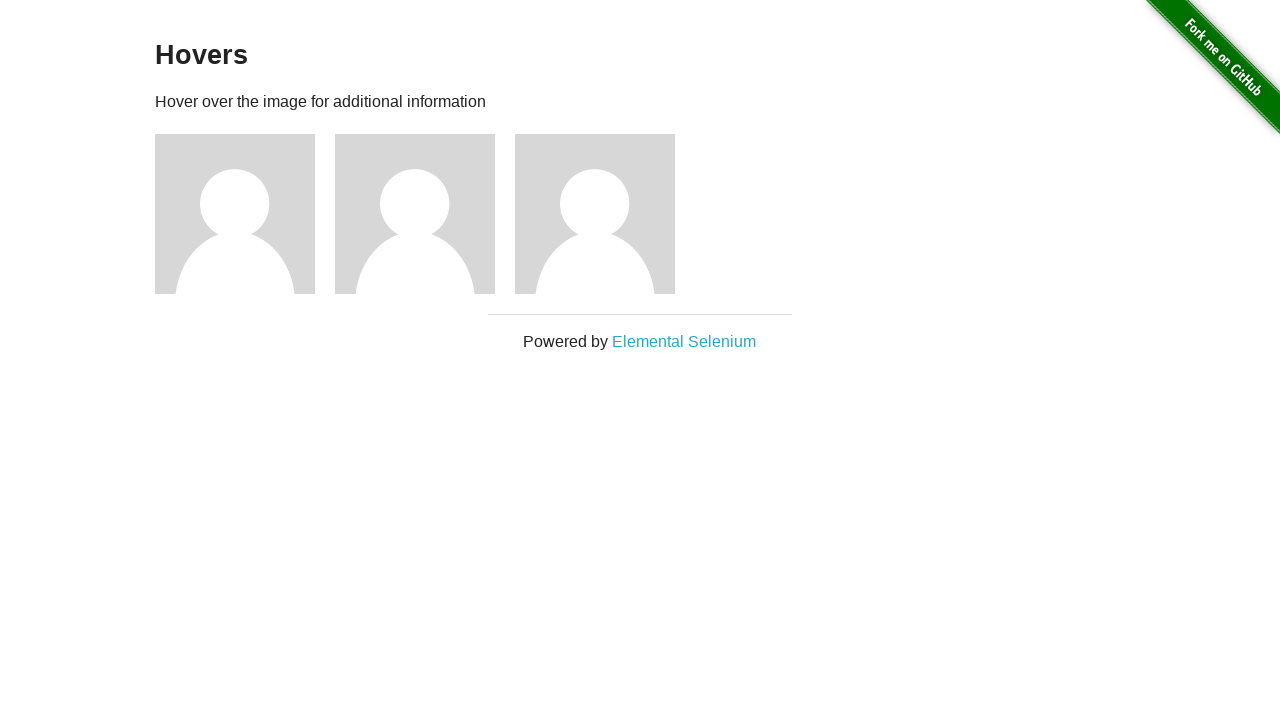

Hovered over the first figure element at (245, 214) on .figure:nth-child(3)
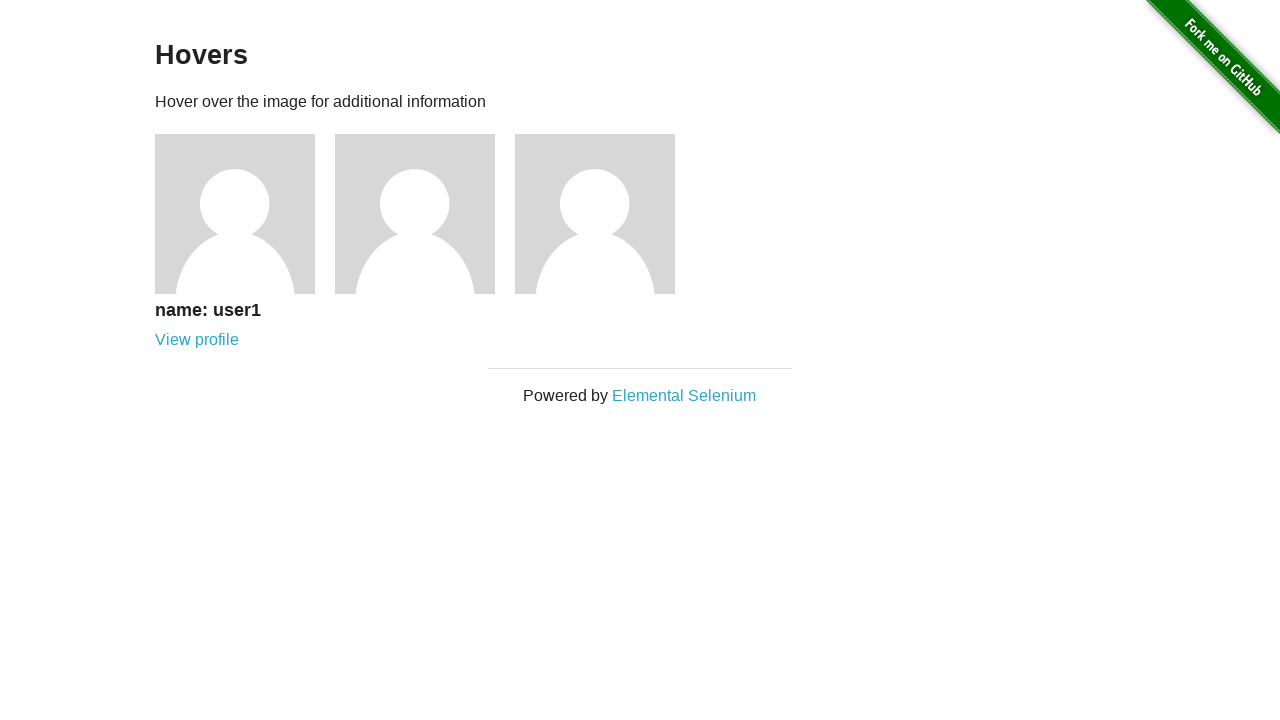

User details caption appeared after hovering
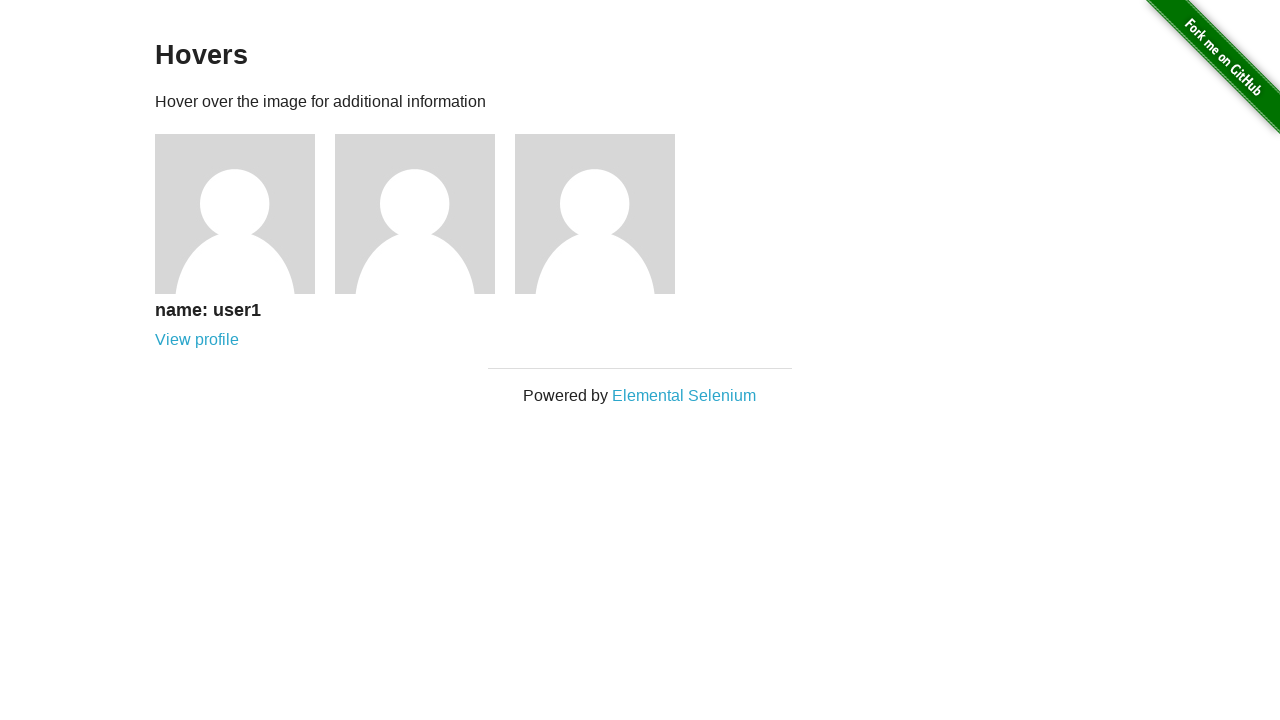

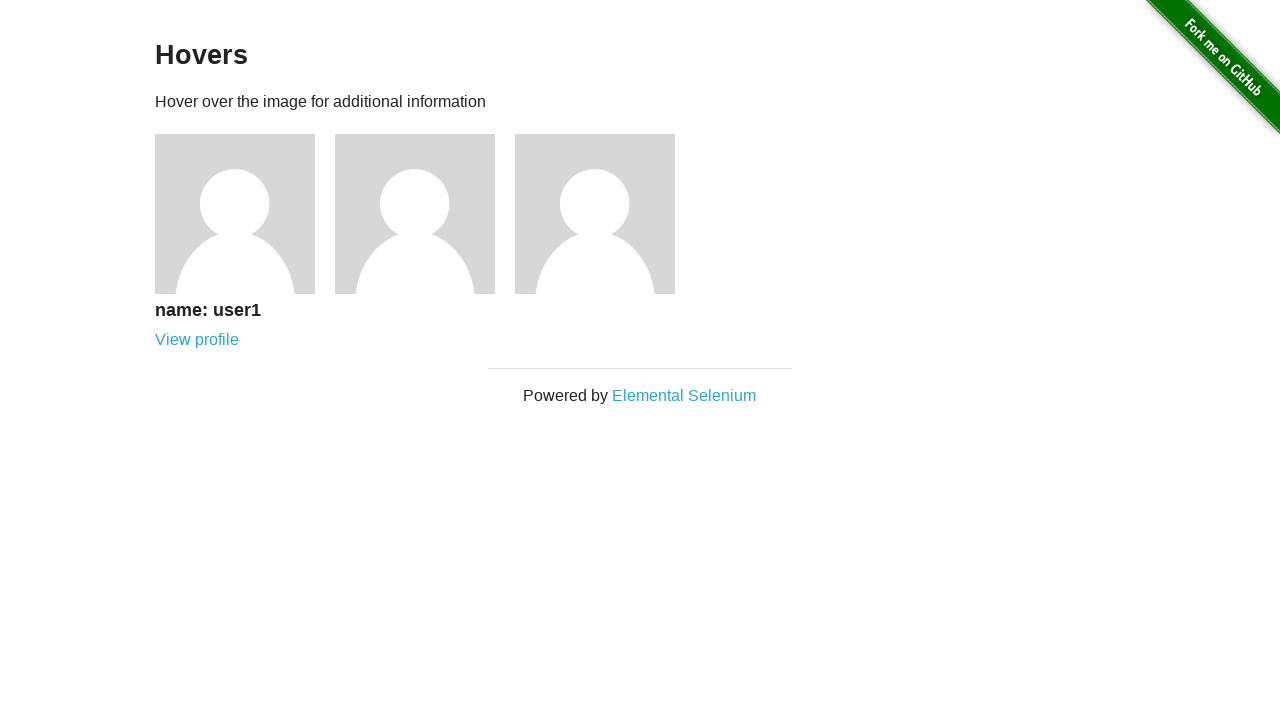